Tests JavaScript alert handling by clicking a button to trigger an alert, reading its text, and accepting it

Starting URL: https://the-internet.herokuapp.com/javascript_alerts

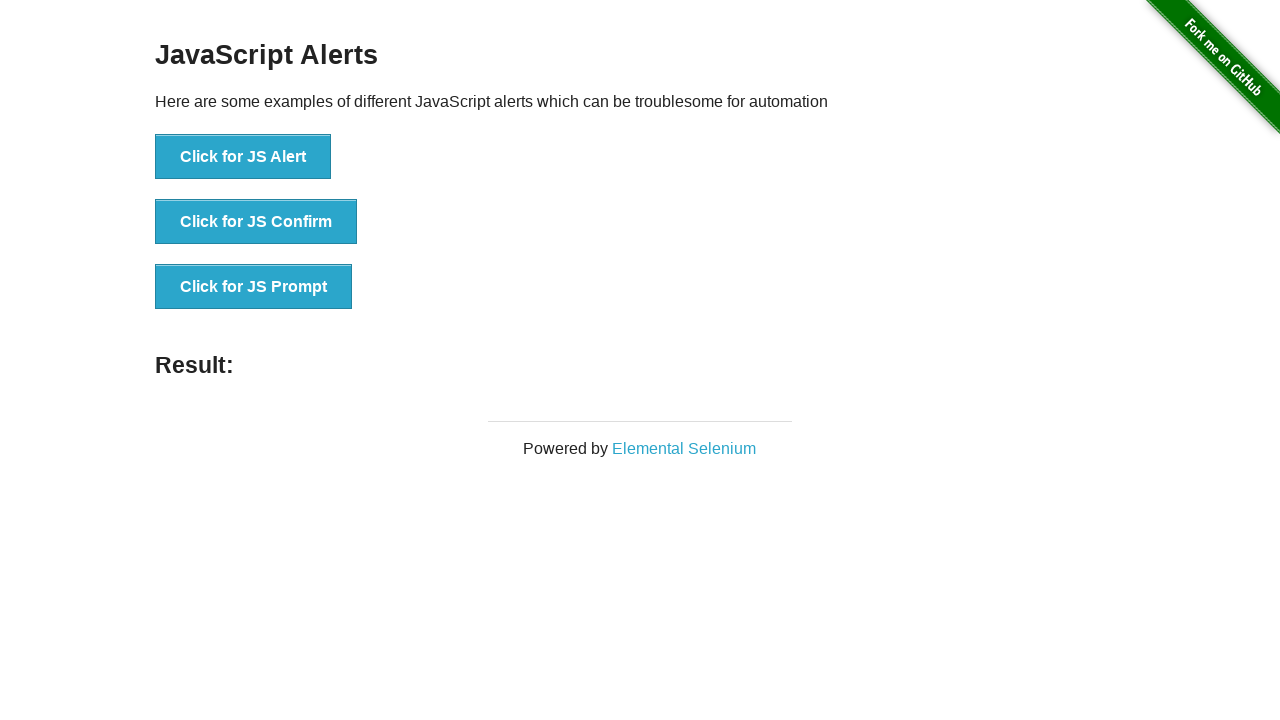

Clicked 'Click for JS Alert' button to trigger JavaScript alert at (243, 157) on xpath=//button[contains(text(),'Click for JS Alert')]
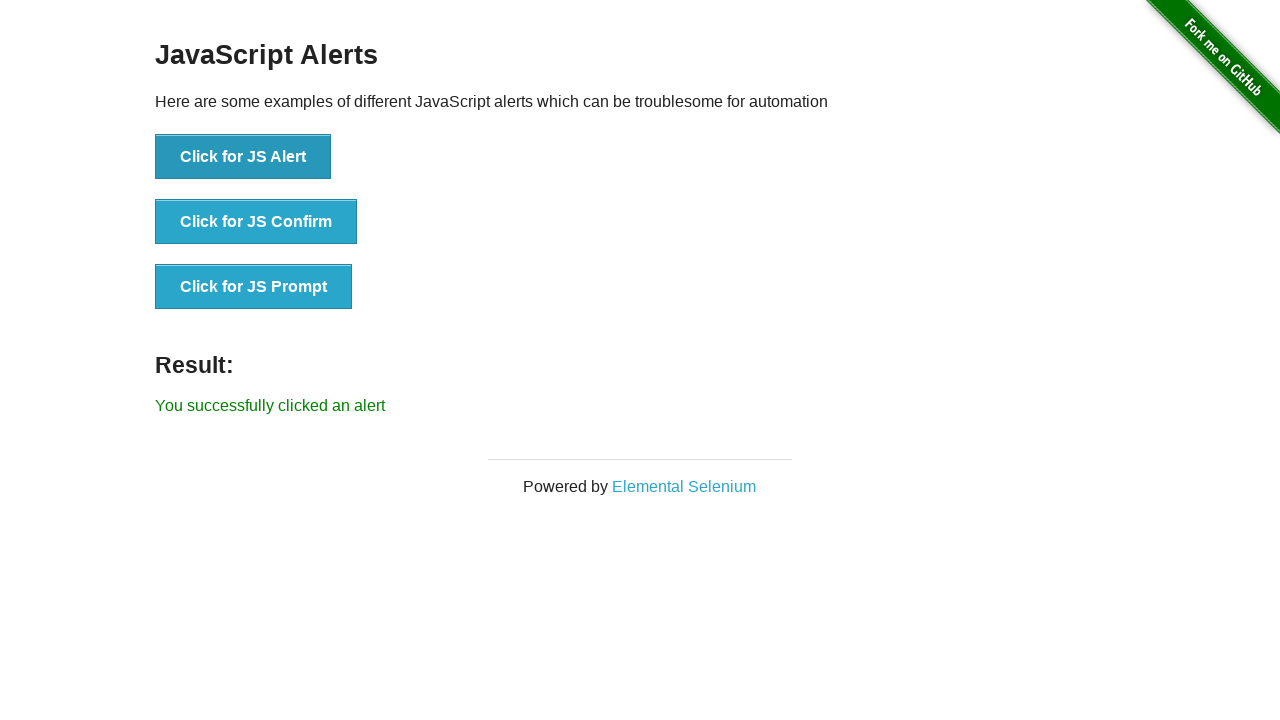

Set up dialog handler to accept alerts
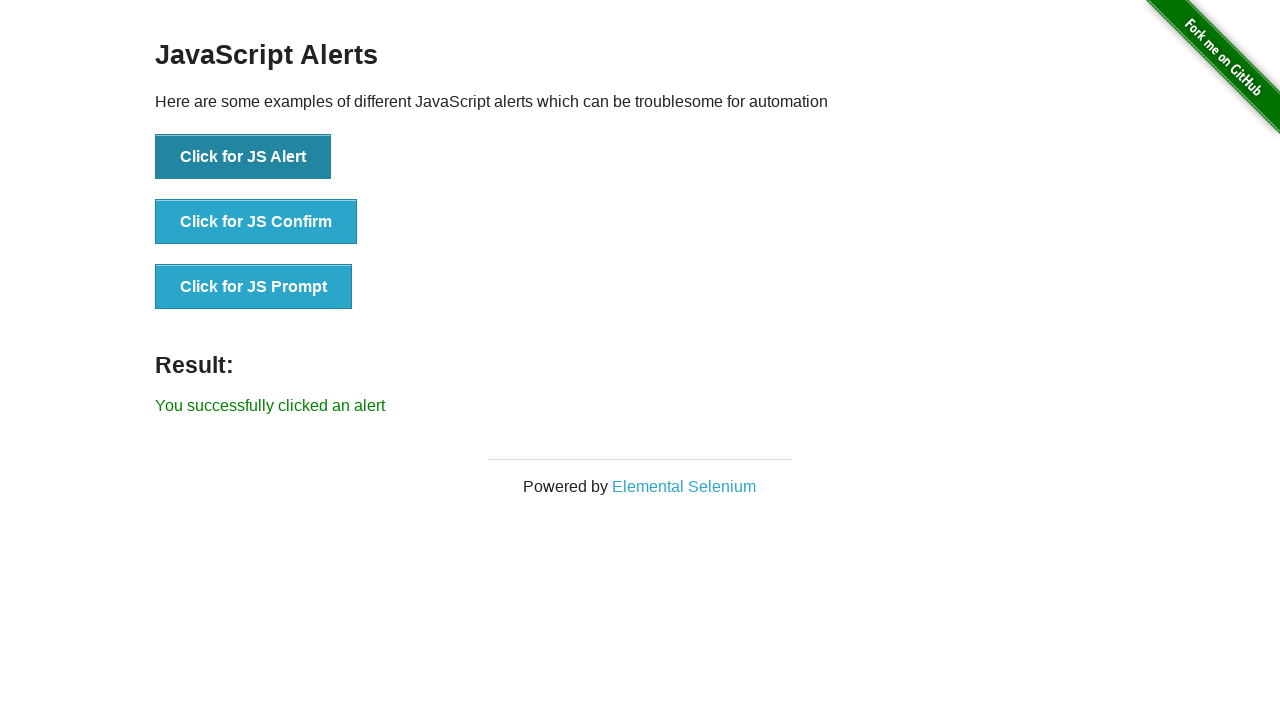

Clicked 'Click for JS Alert' button again to verify alert handling at (243, 157) on xpath=//button[contains(text(),'Click for JS Alert')]
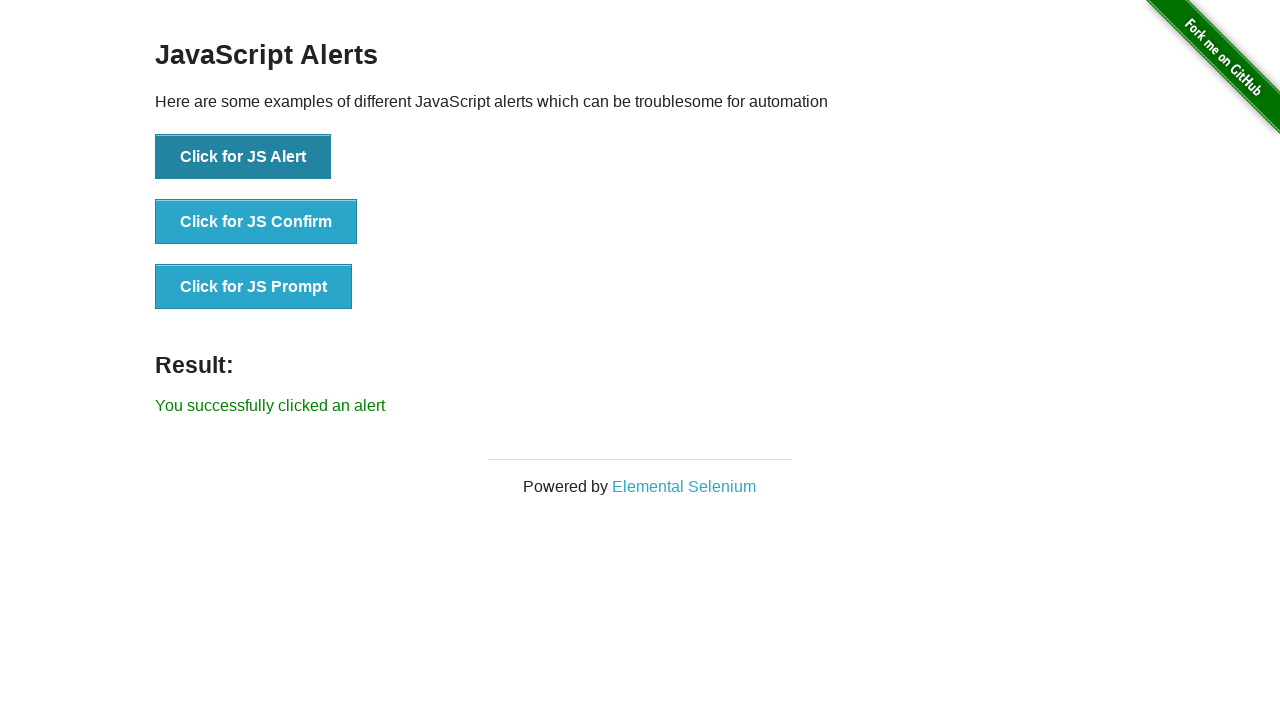

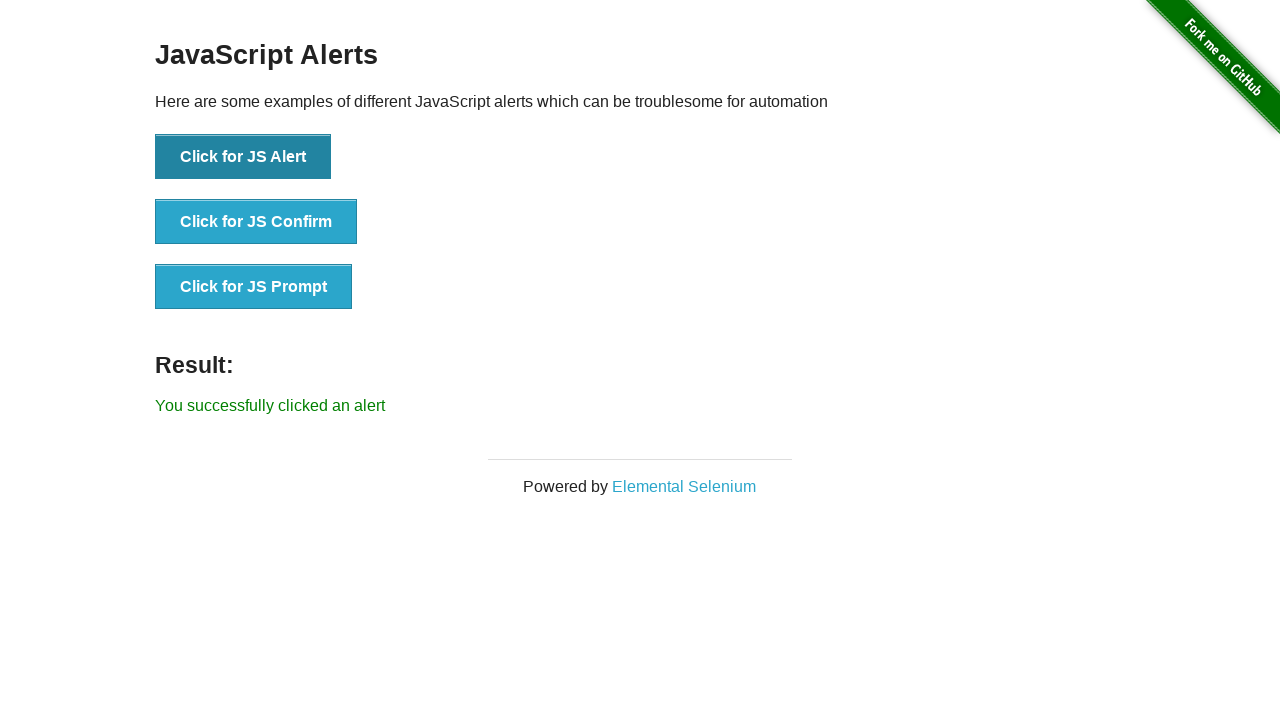